Navigates to Widgets page and clicks on Slider link to navigate to that section

Starting URL: https://demoqa.com/widgets

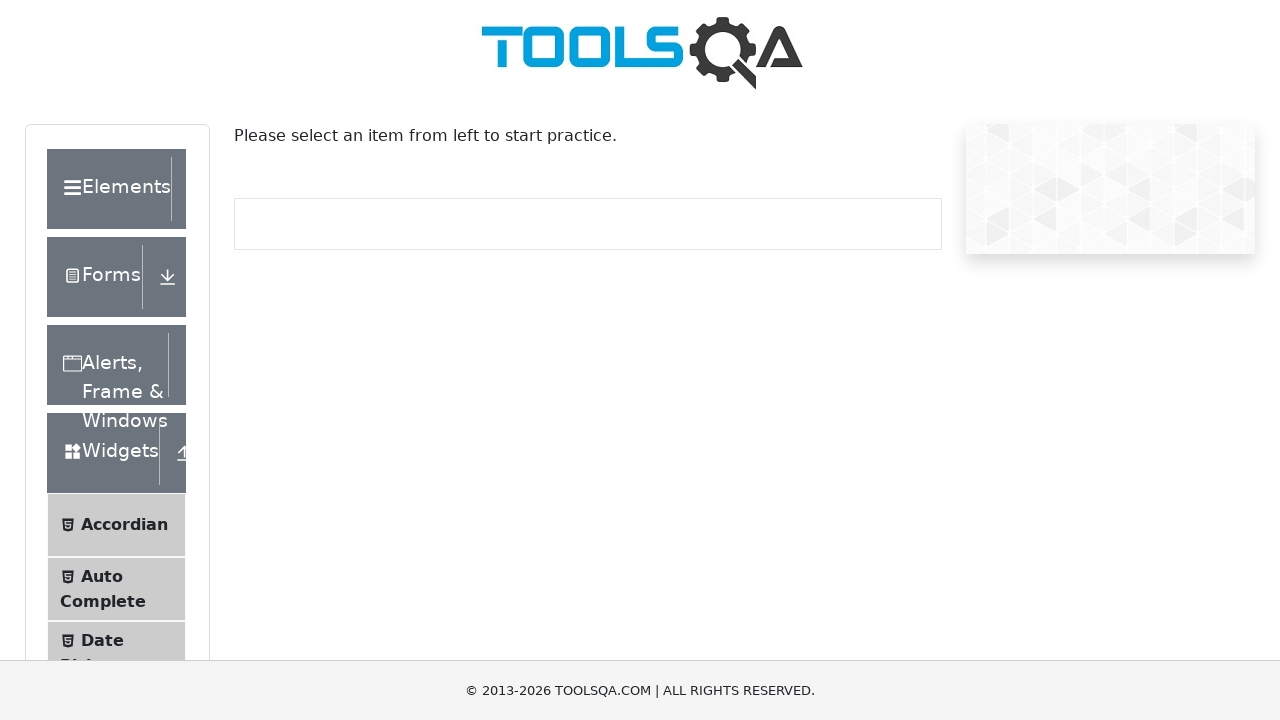

Clicked on Slider link in the widgets menu at (107, 360) on text=Slider
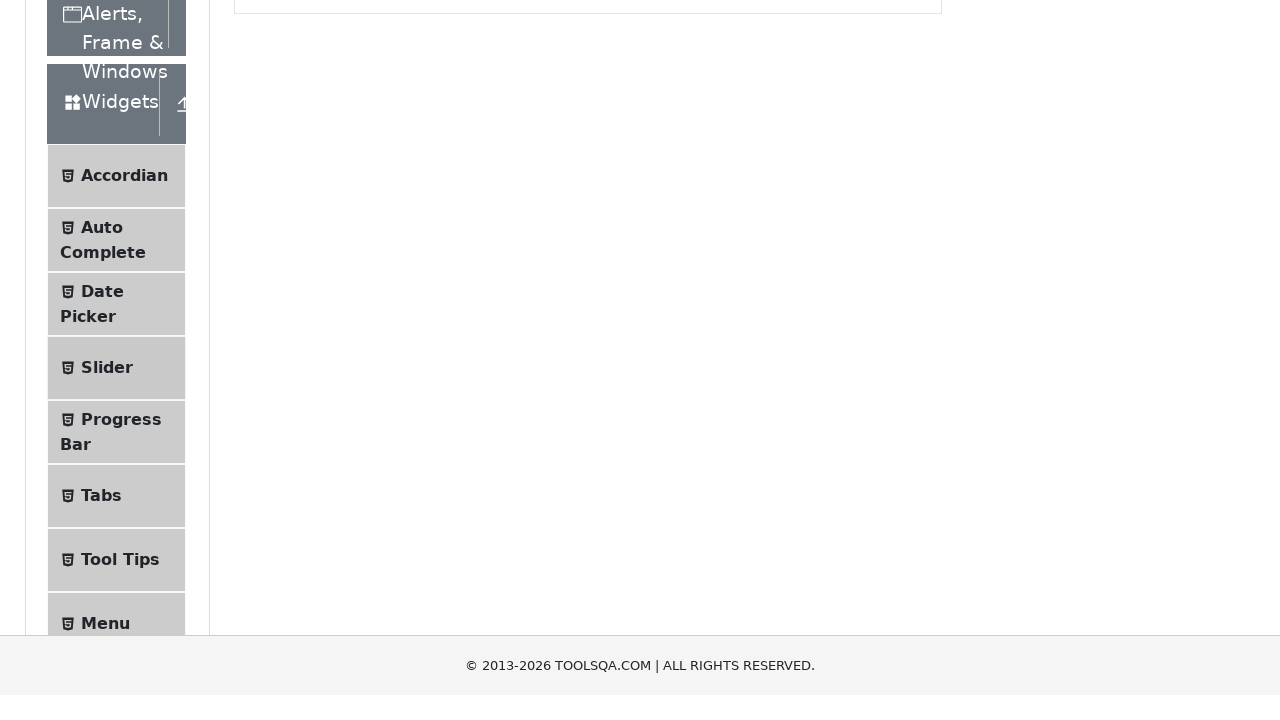

Navigated to Slider page
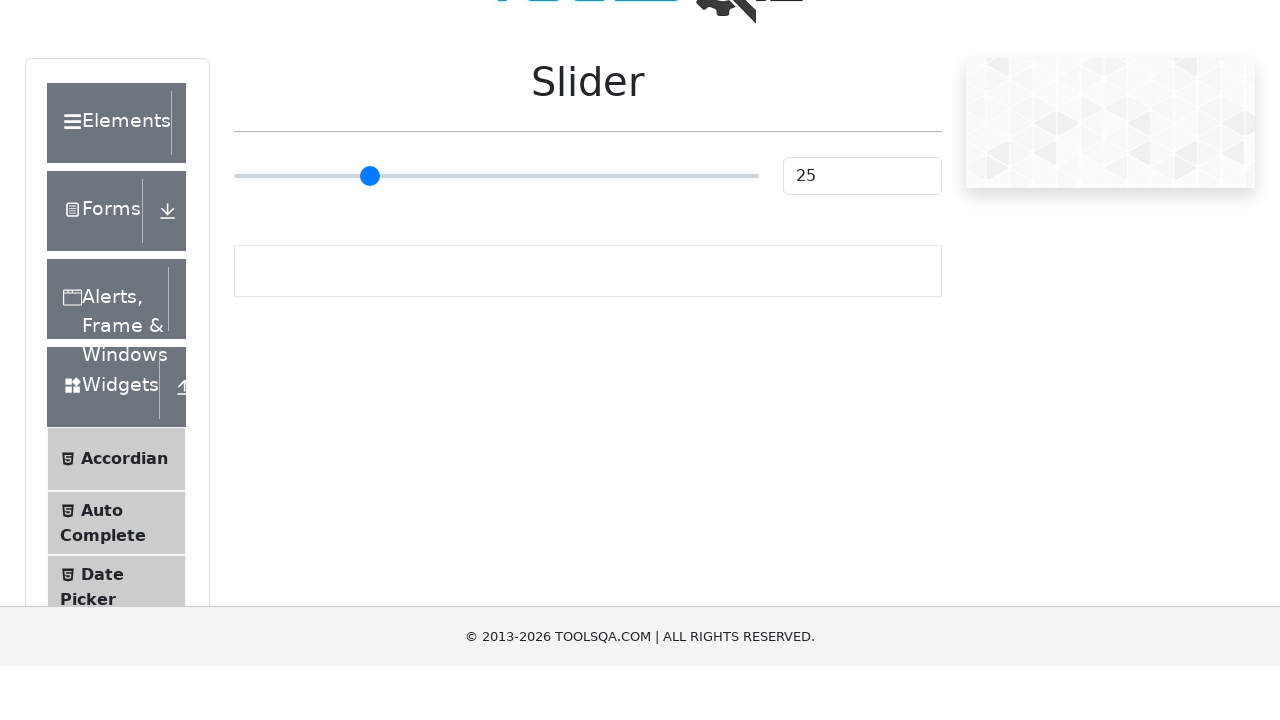

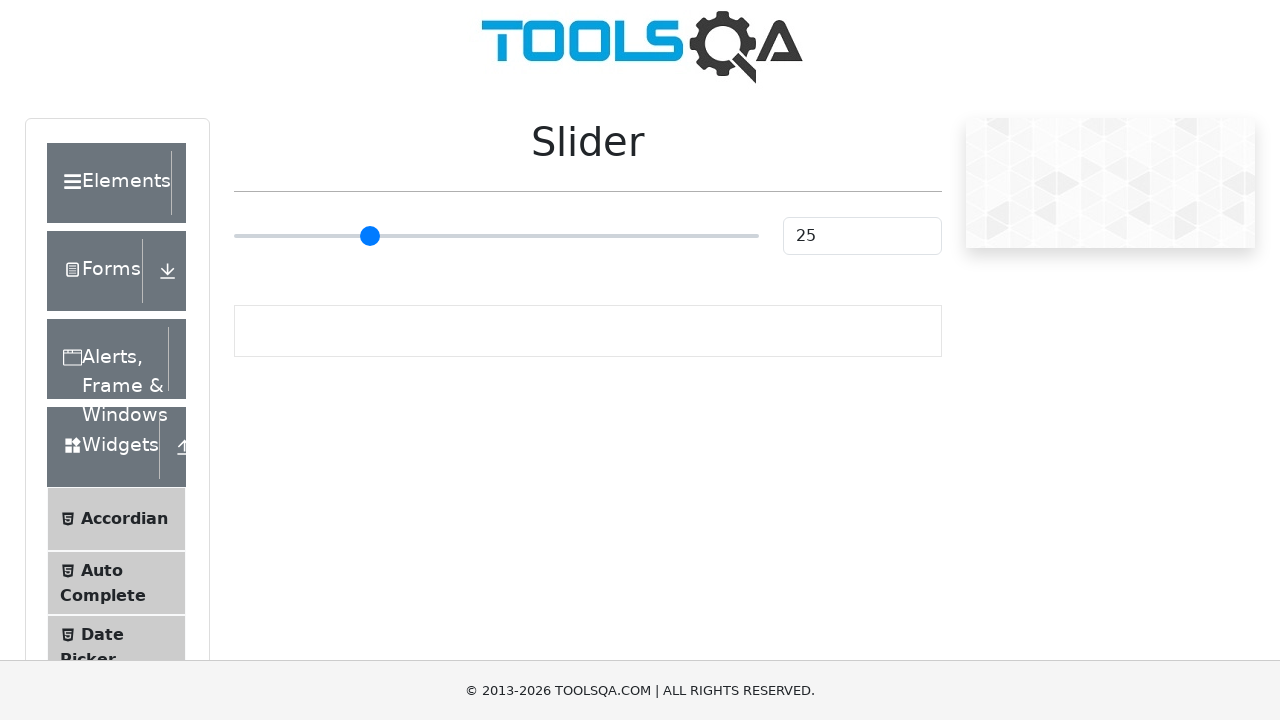